Tests that edits are saved when the edit field loses focus (blur event)

Starting URL: https://demo.playwright.dev/todomvc

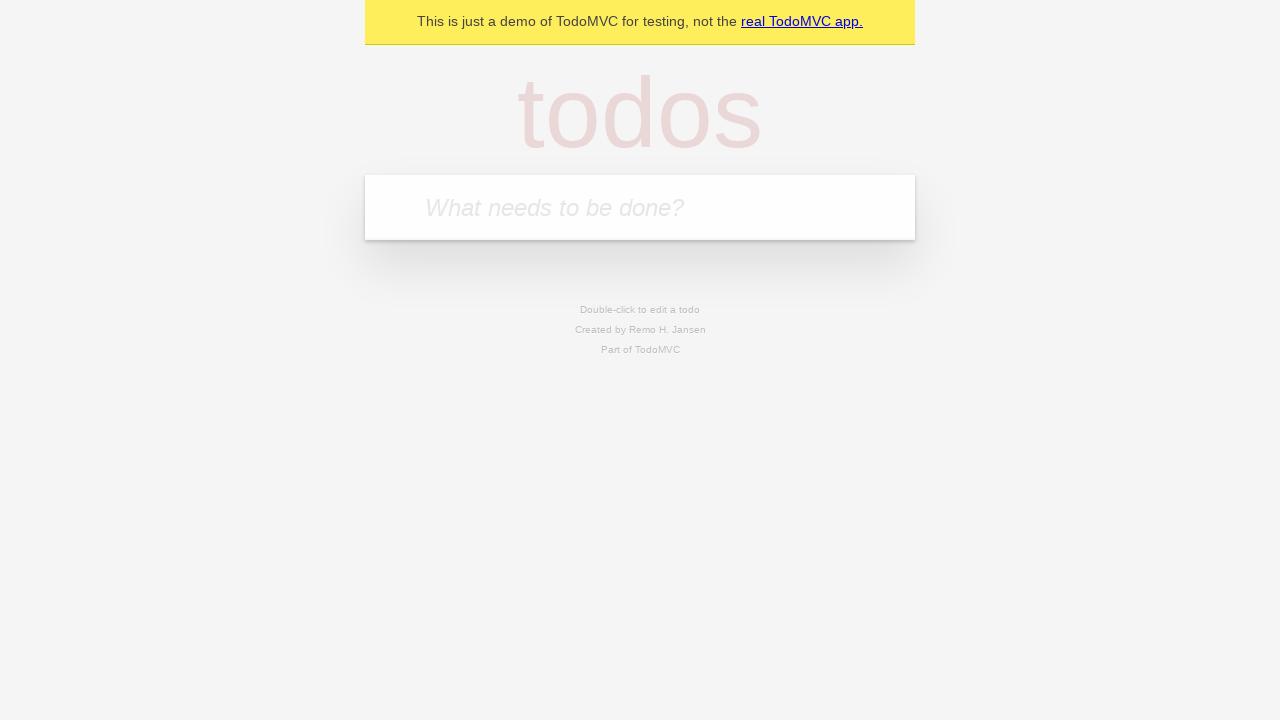

Filled first todo input with 'buy some cheese' on internal:attr=[placeholder="What needs to be done?"i]
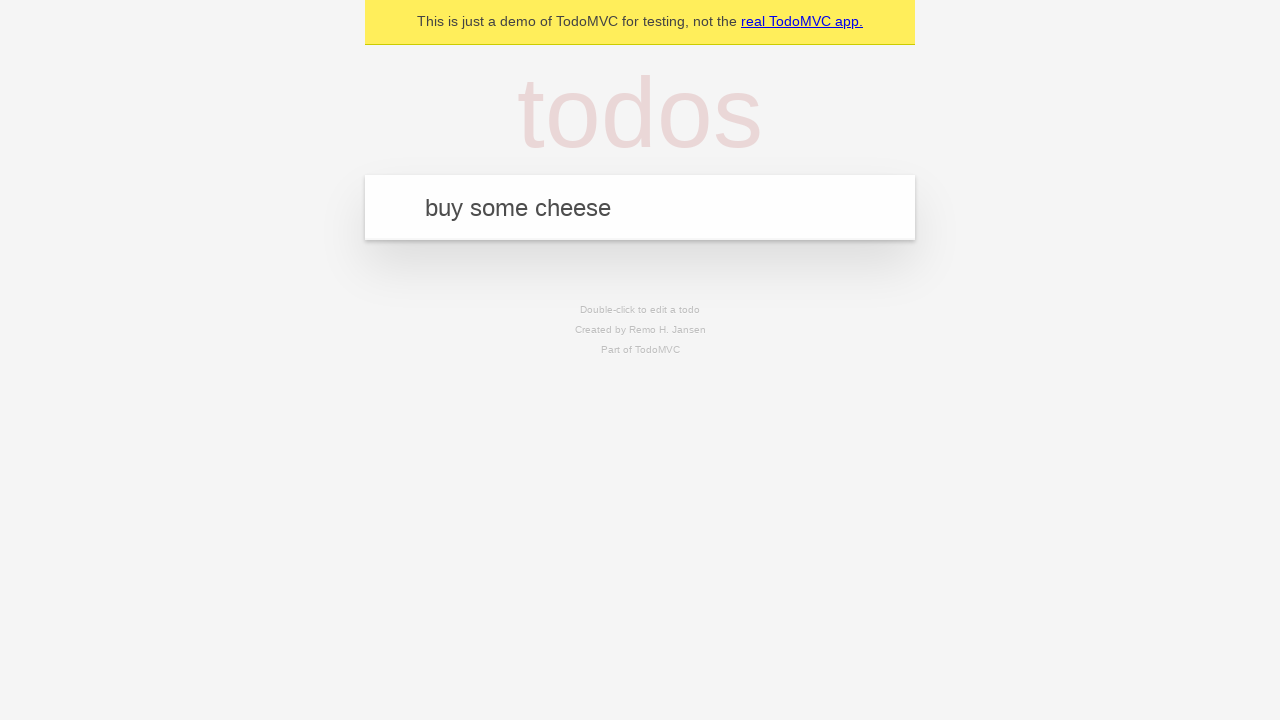

Pressed Enter to create first todo on internal:attr=[placeholder="What needs to be done?"i]
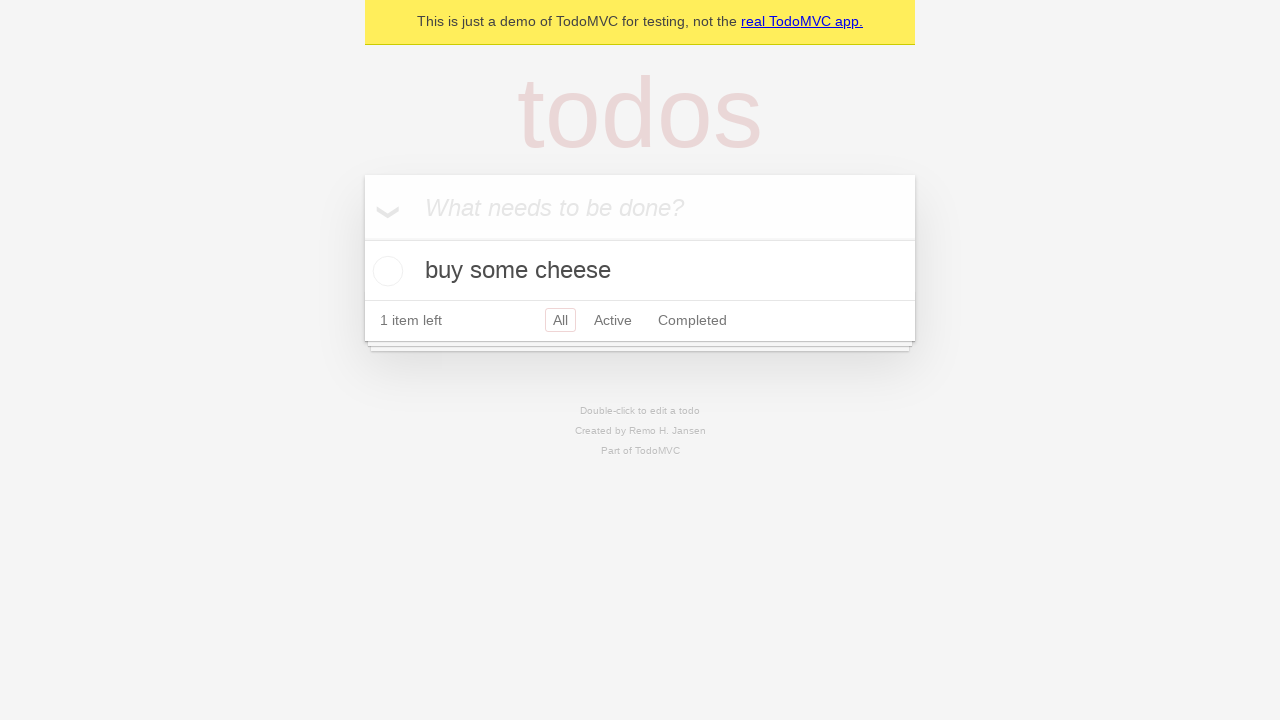

Filled second todo input with 'feed the cat' on internal:attr=[placeholder="What needs to be done?"i]
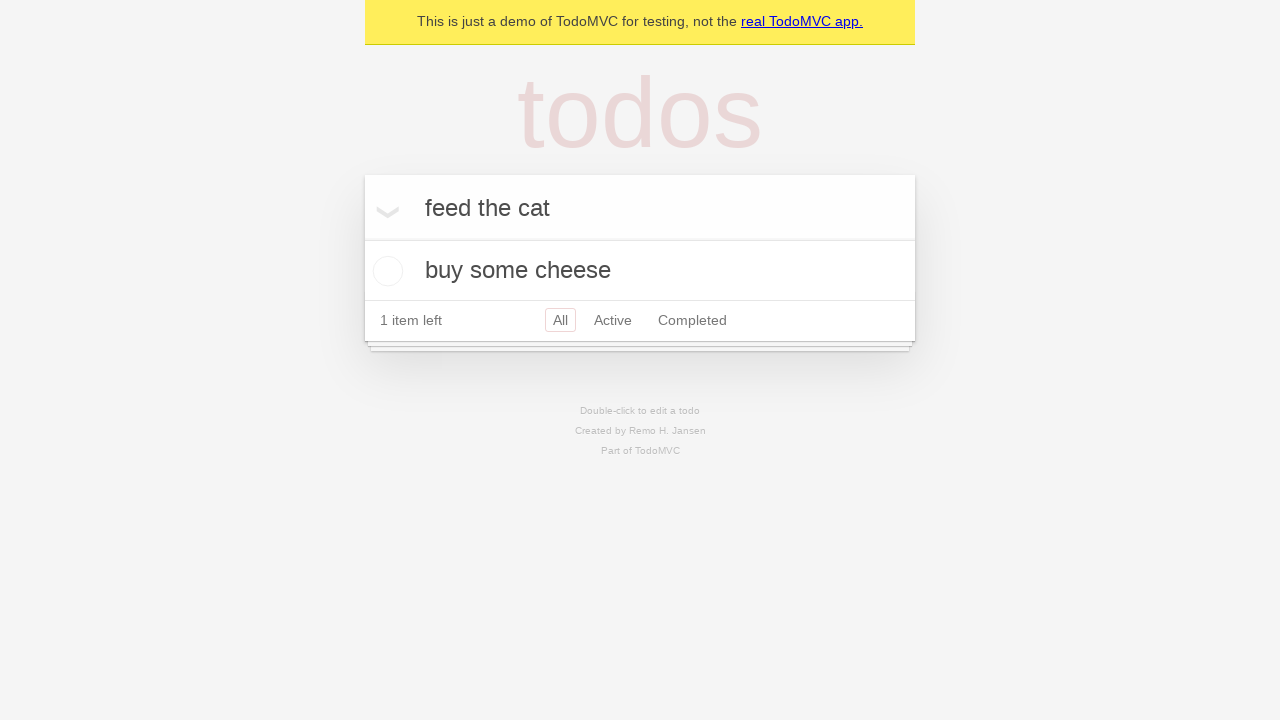

Pressed Enter to create second todo on internal:attr=[placeholder="What needs to be done?"i]
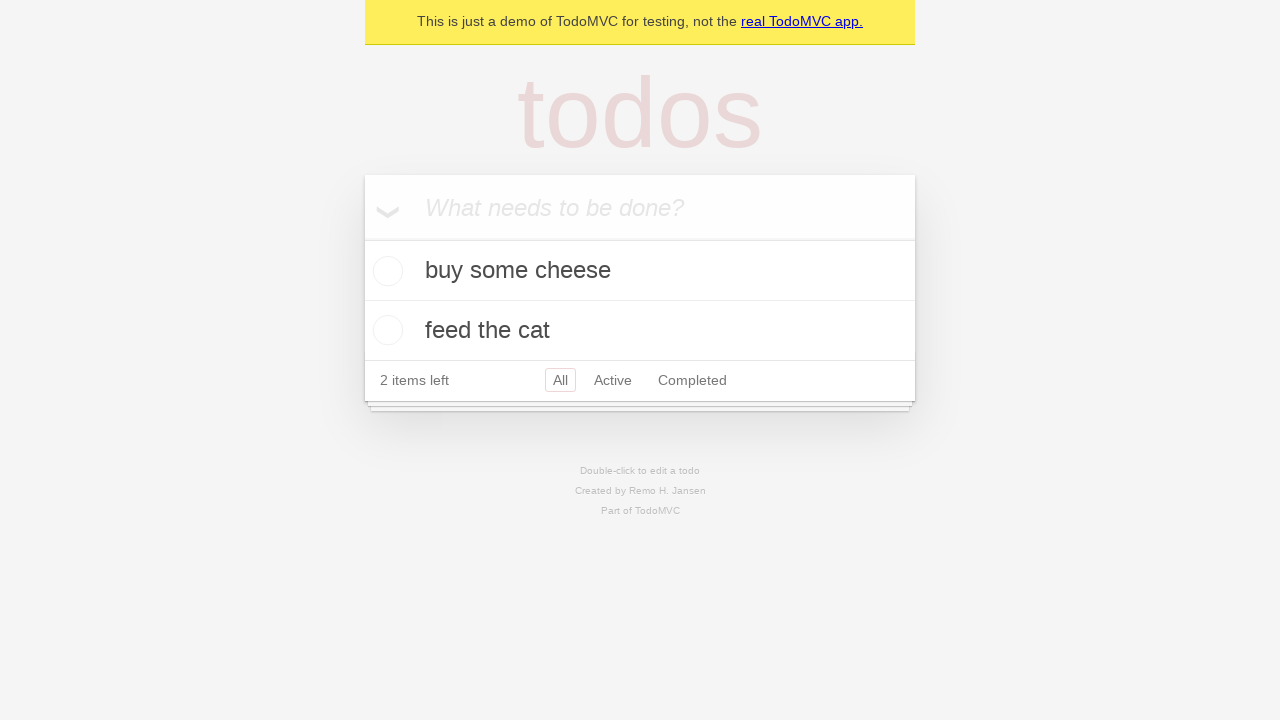

Filled third todo input with 'book a doctors appointment' on internal:attr=[placeholder="What needs to be done?"i]
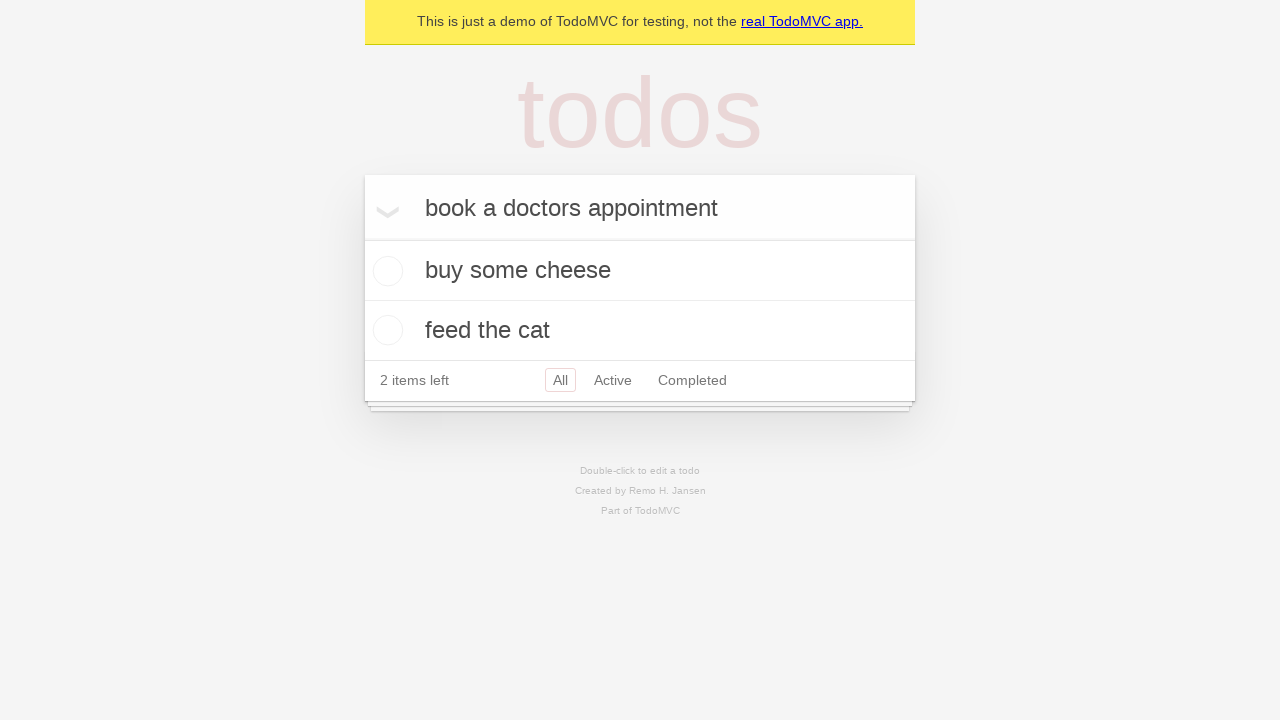

Pressed Enter to create third todo on internal:attr=[placeholder="What needs to be done?"i]
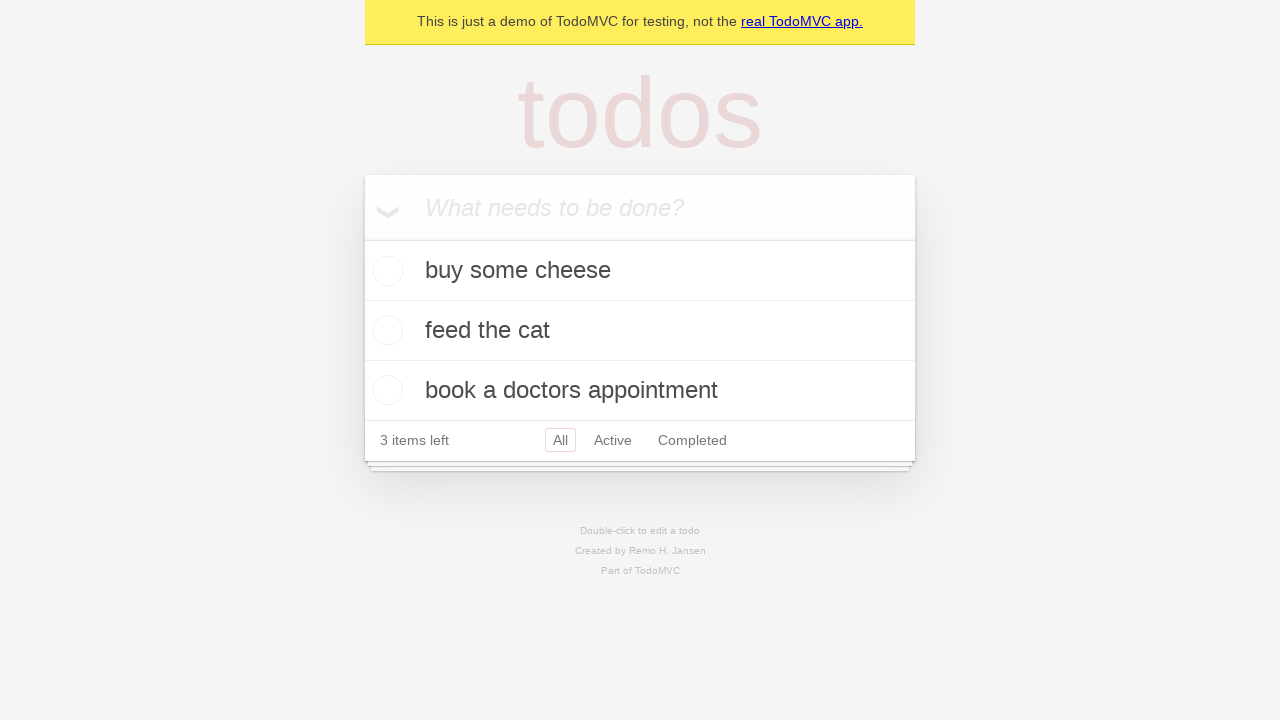

Double-clicked second todo item to enter edit mode at (640, 331) on internal:testid=[data-testid="todo-item"s] >> nth=1
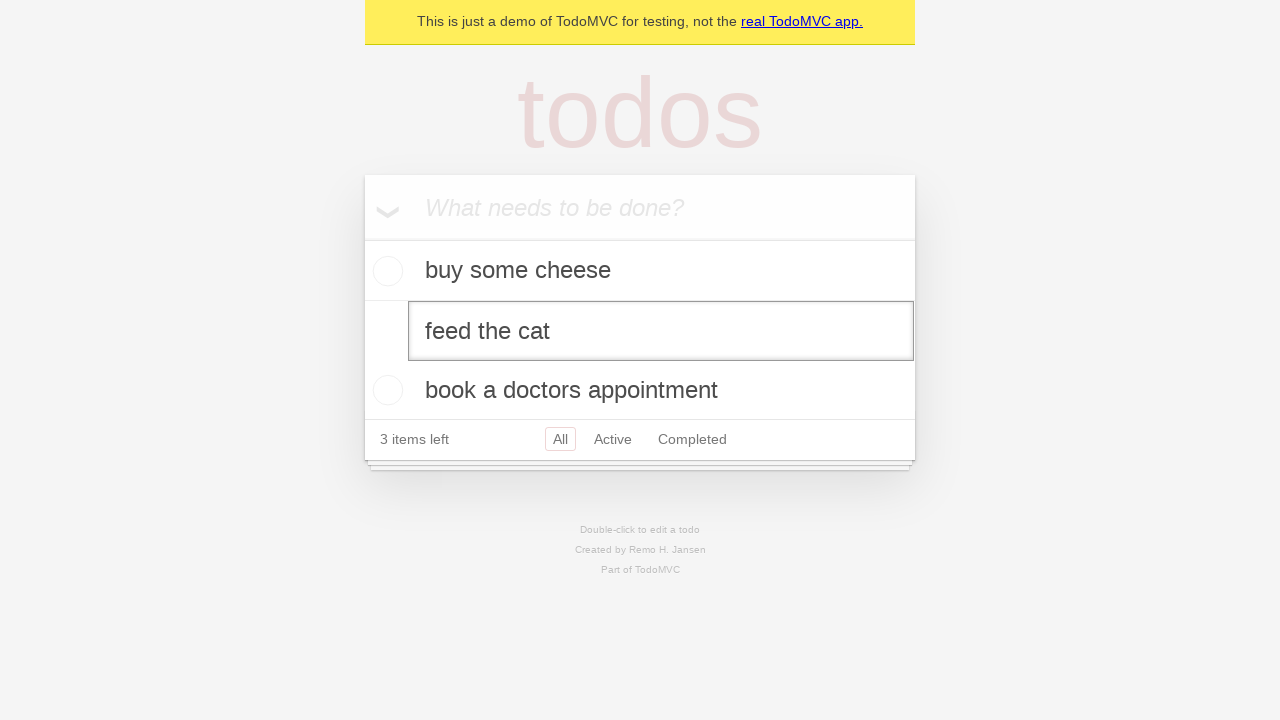

Filled edit textbox with 'buy some sausages' on internal:testid=[data-testid="todo-item"s] >> nth=1 >> internal:role=textbox[nam
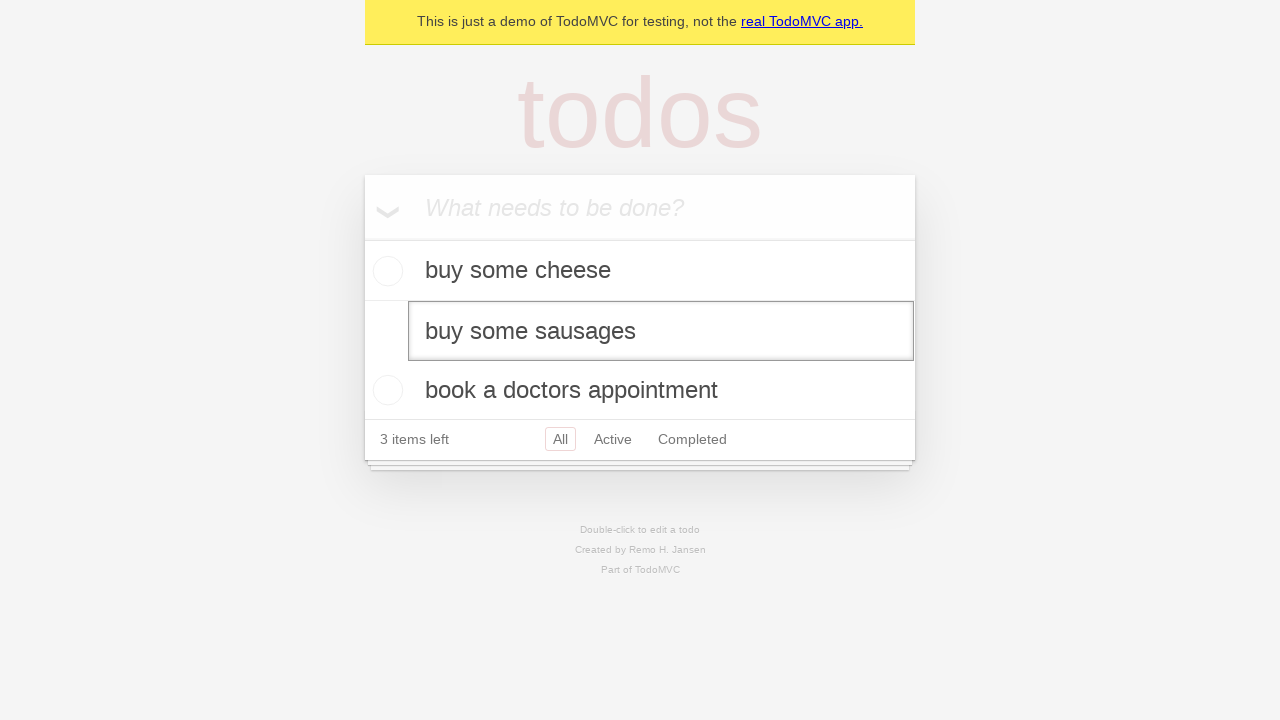

Dispatched blur event to save edits and exit edit mode
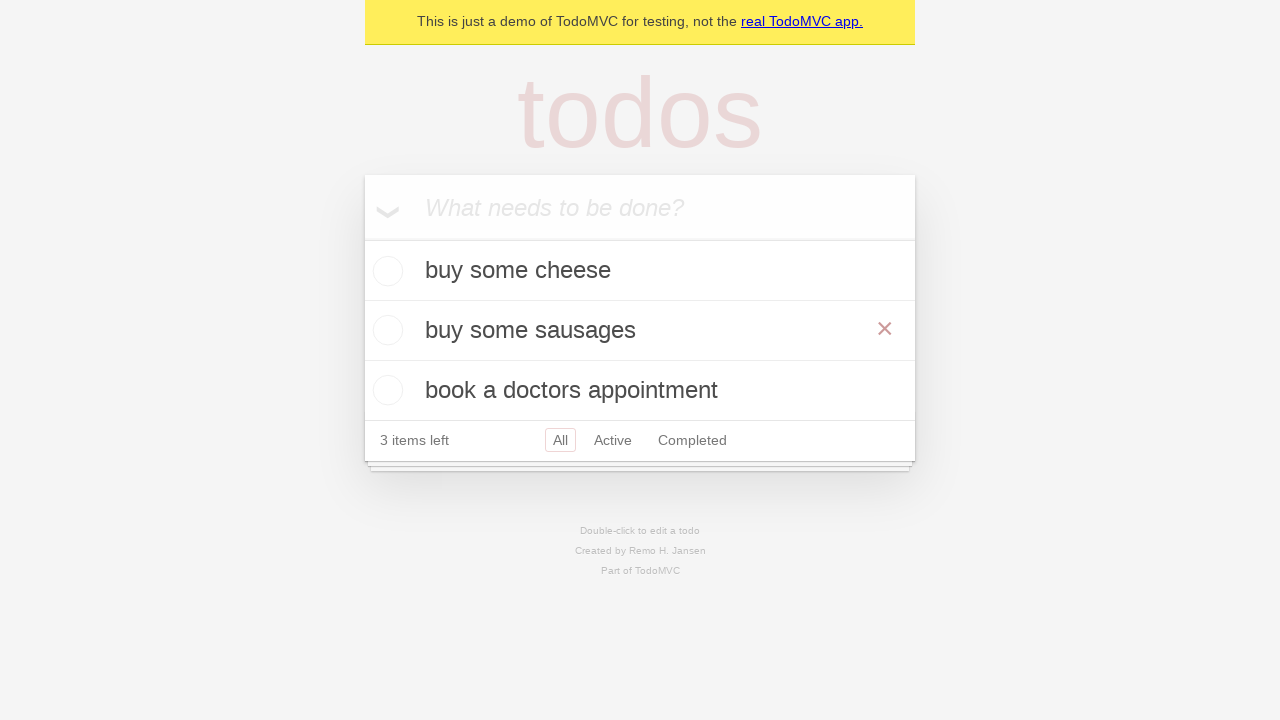

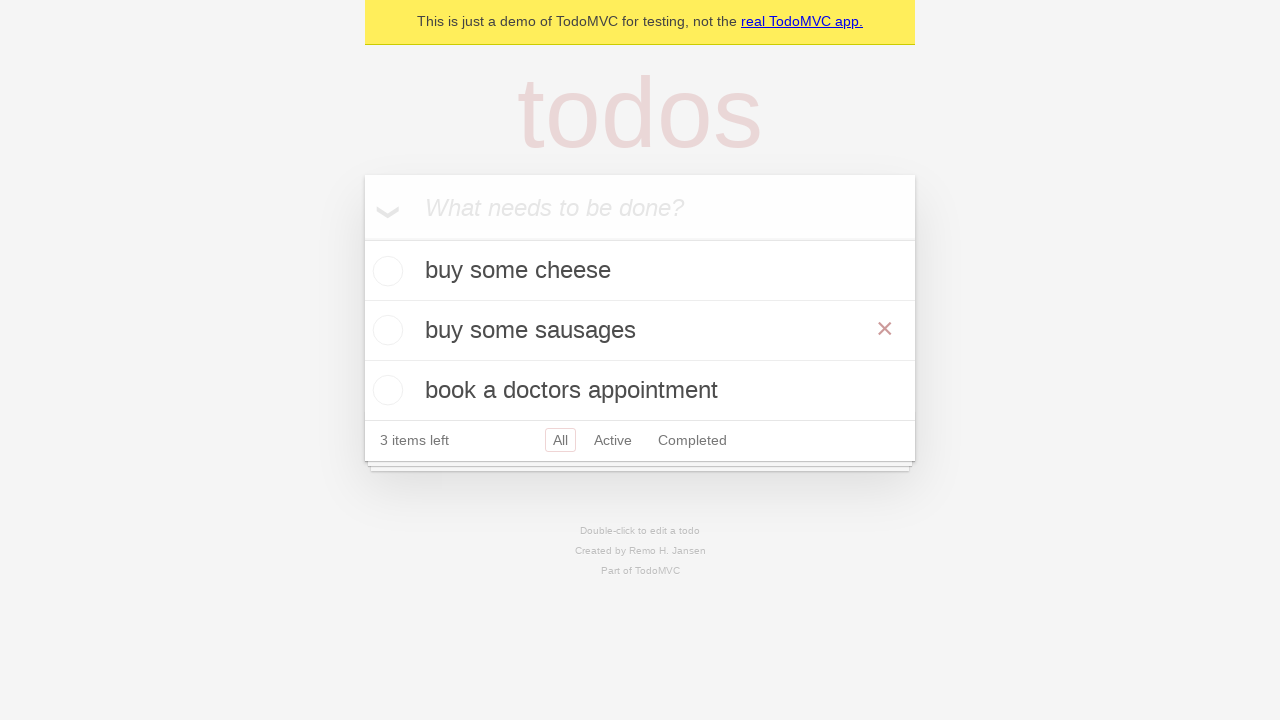